Tests keyboard actions by pressing SHIFT+T key combination to produce uppercase T

Starting URL: https://the-internet.herokuapp.com/key_presses

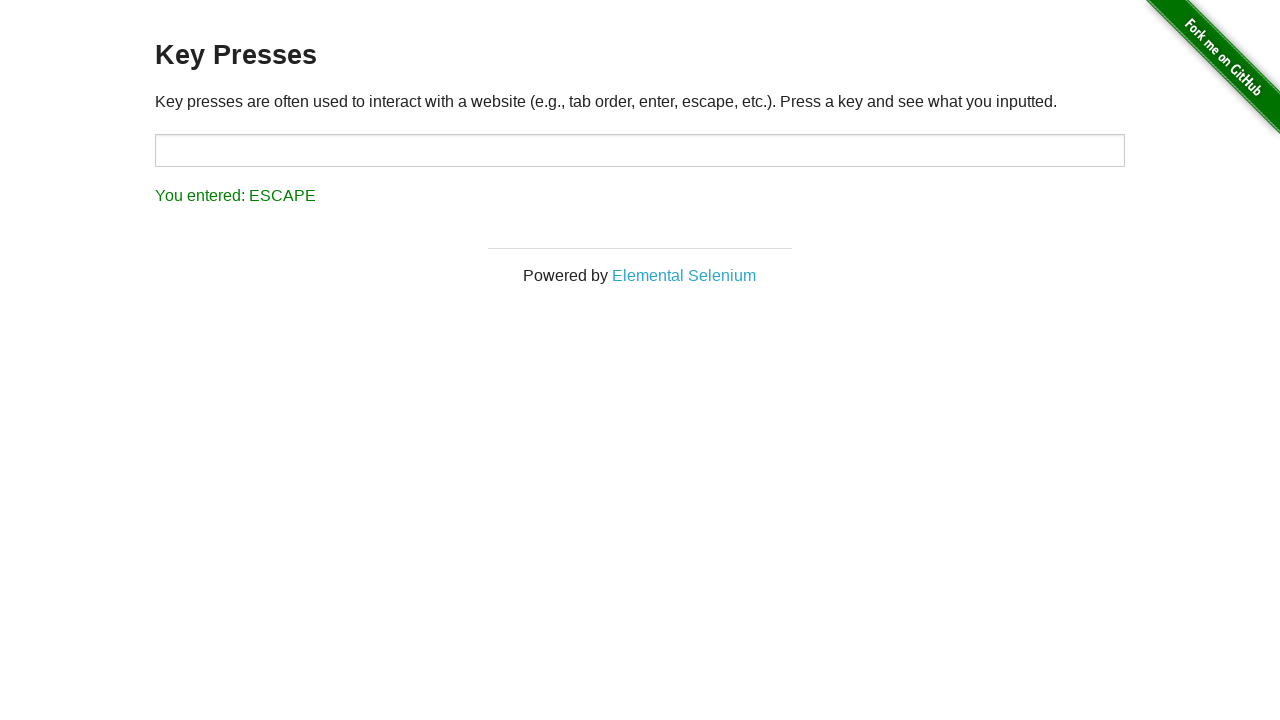

Pressed SHIFT+T key combination to produce uppercase T on body
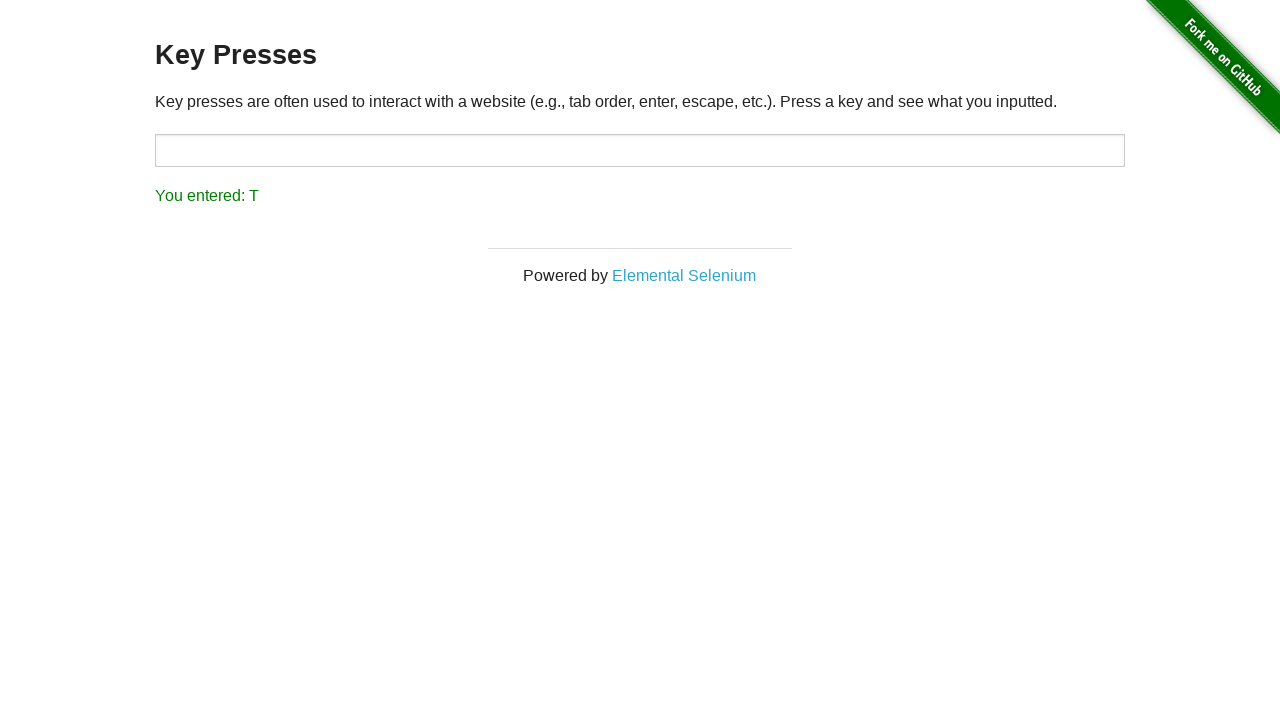

Result element loaded after key press
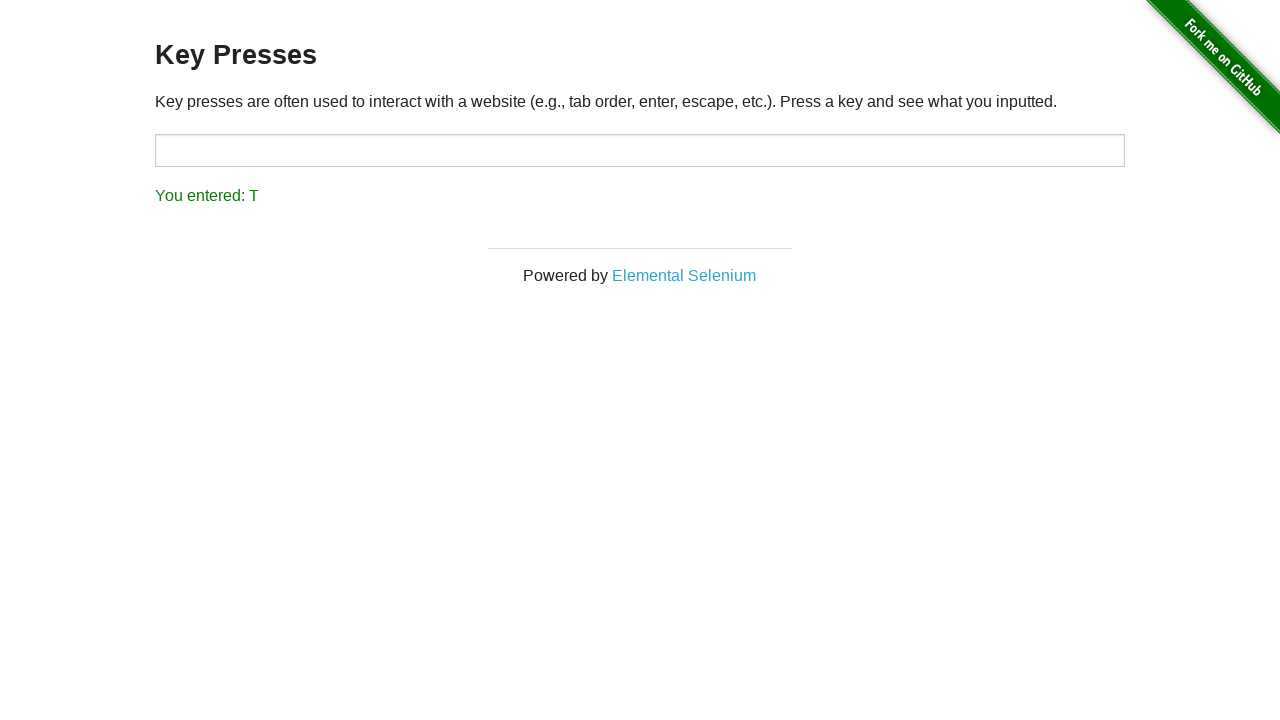

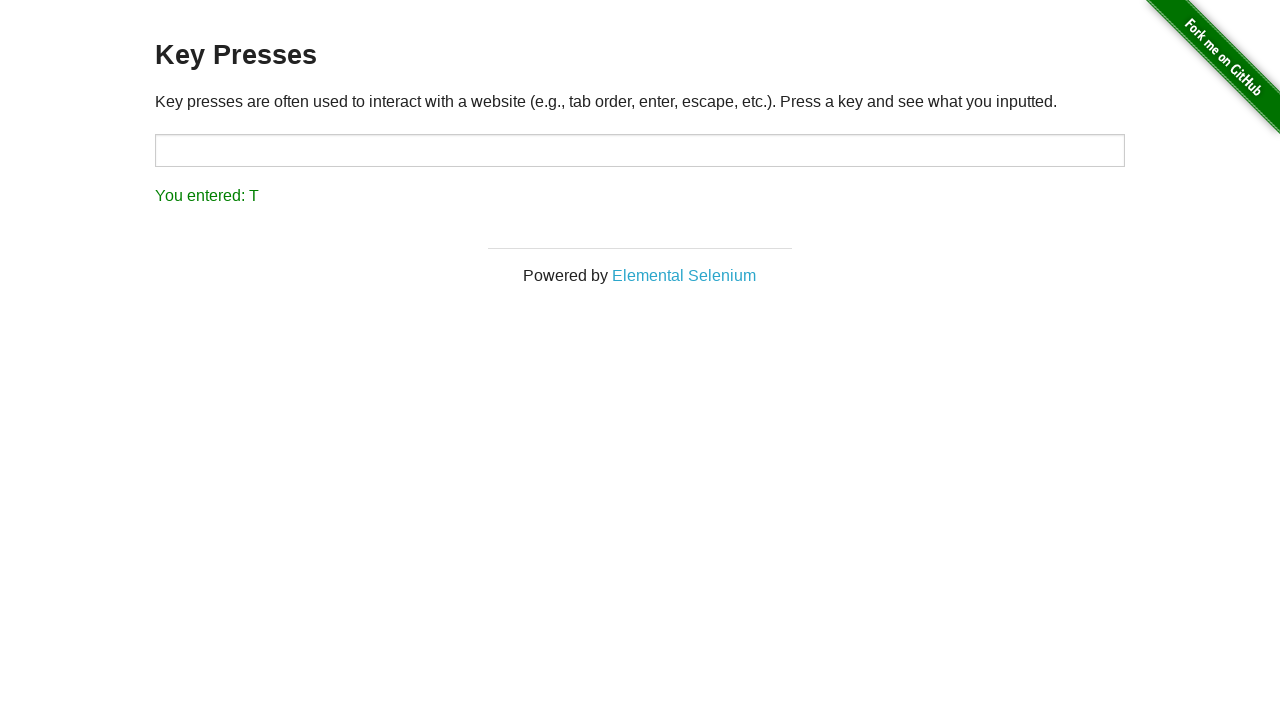